Tests filling out a practice automation form by entering first name, last name, selecting gender, and entering mobile number. The original test is parameterized with multiple data sets.

Starting URL: https://demoqa.com/automation-practice-form

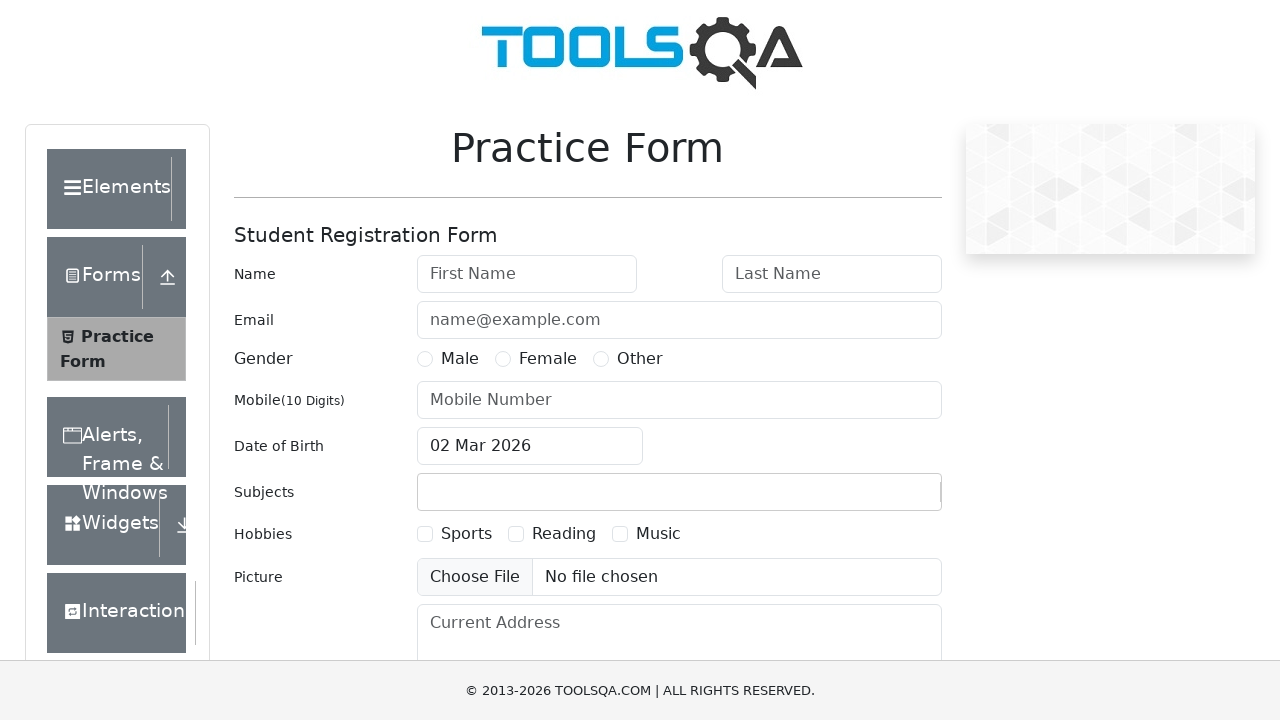

Filled first name field with 'John' on #firstName
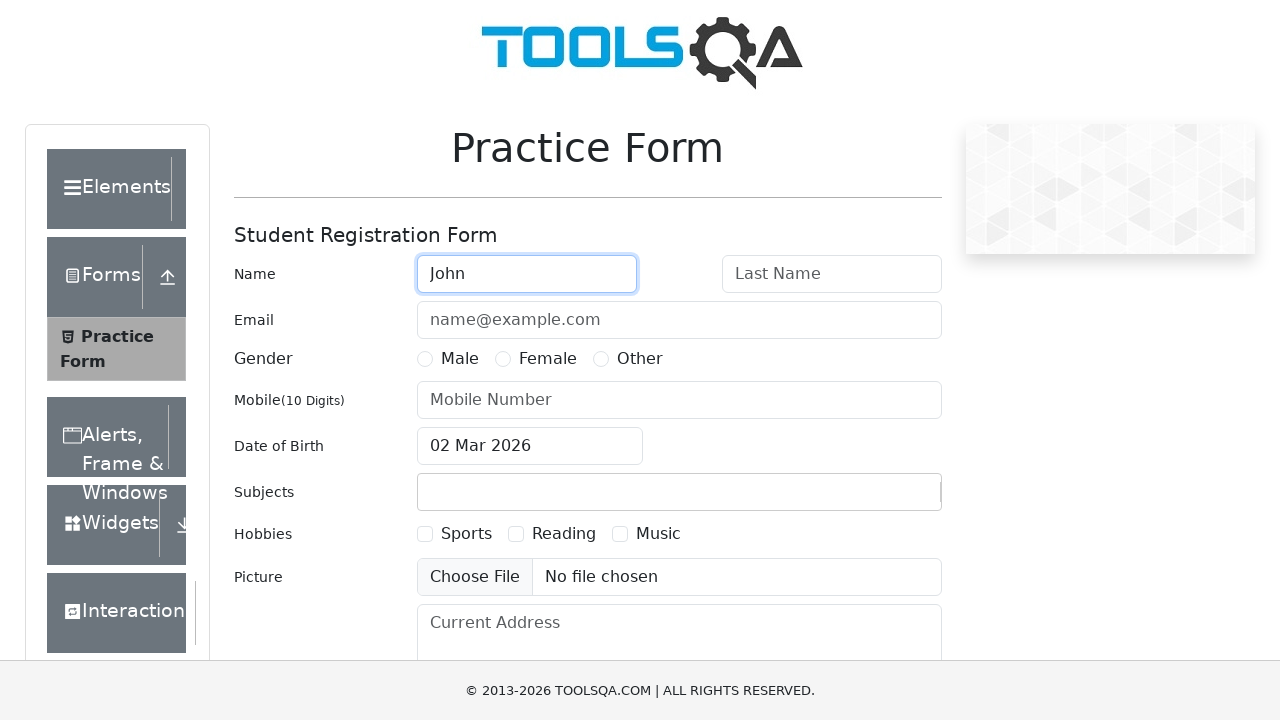

Filled last name field with 'Smith' on #lastName
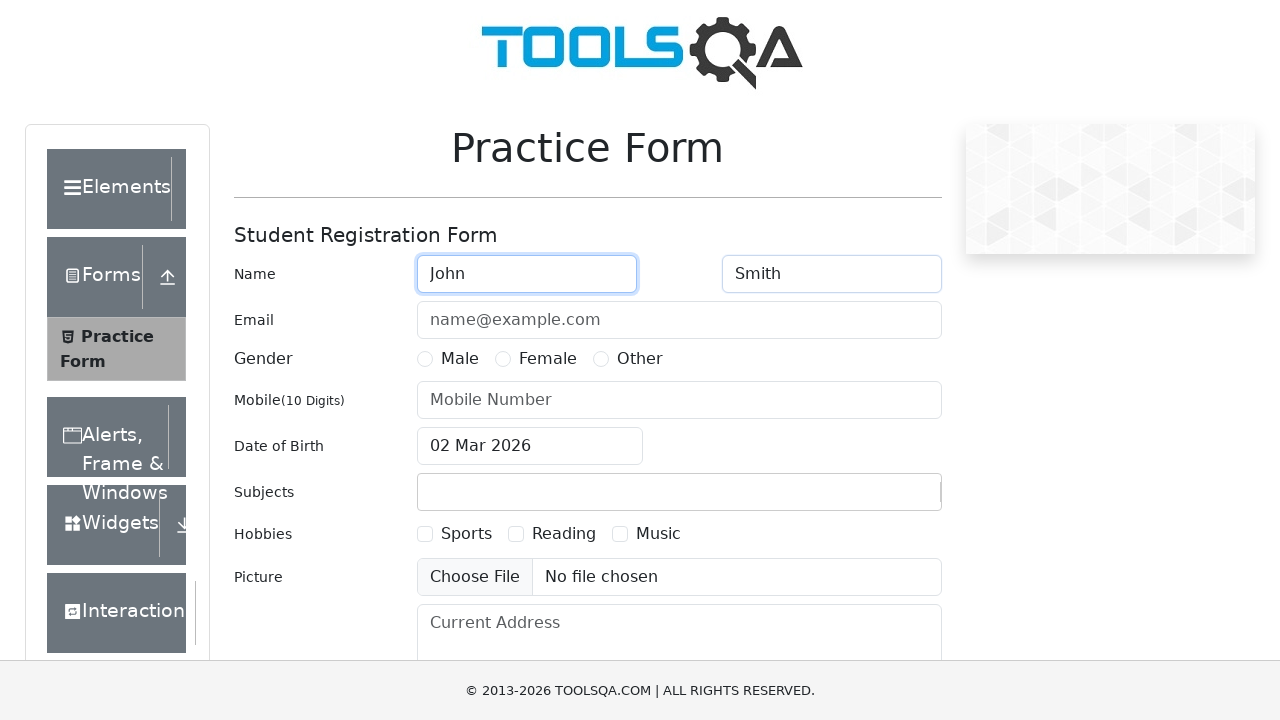

Selected Male gender radio button at (460, 359) on label[for='gender-radio-1']
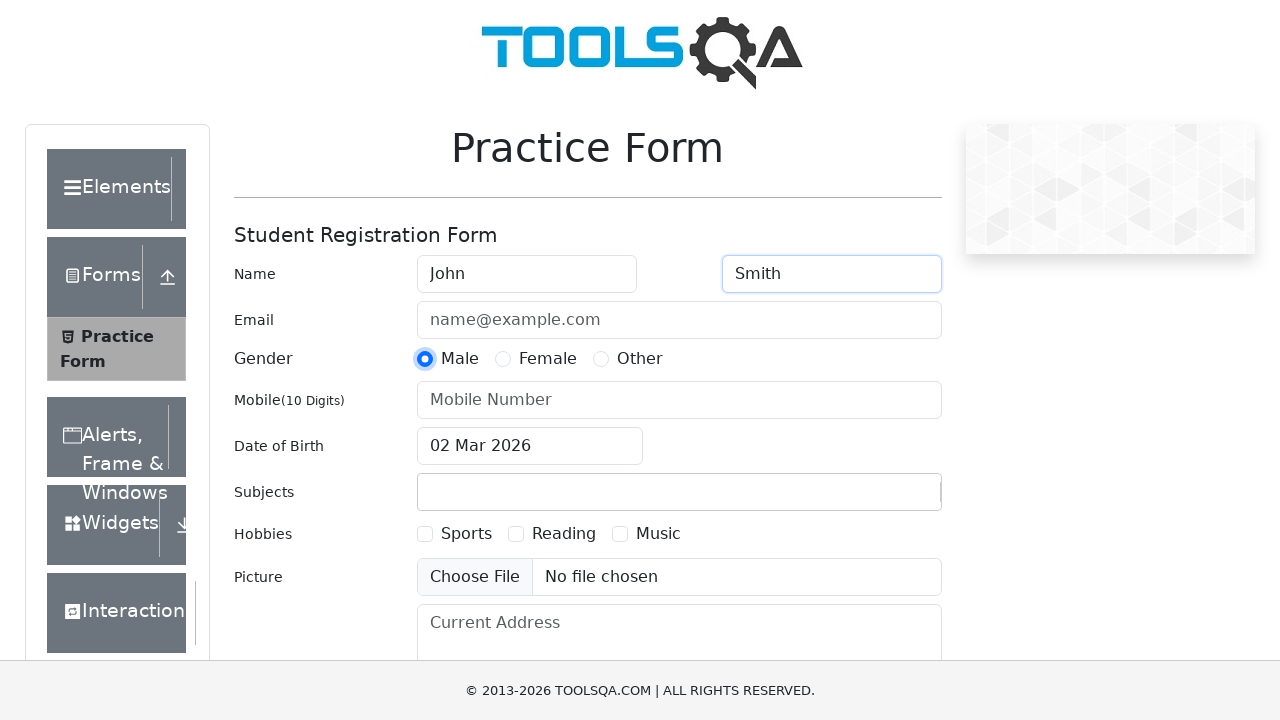

Filled mobile number field with '5558578965' on #userNumber
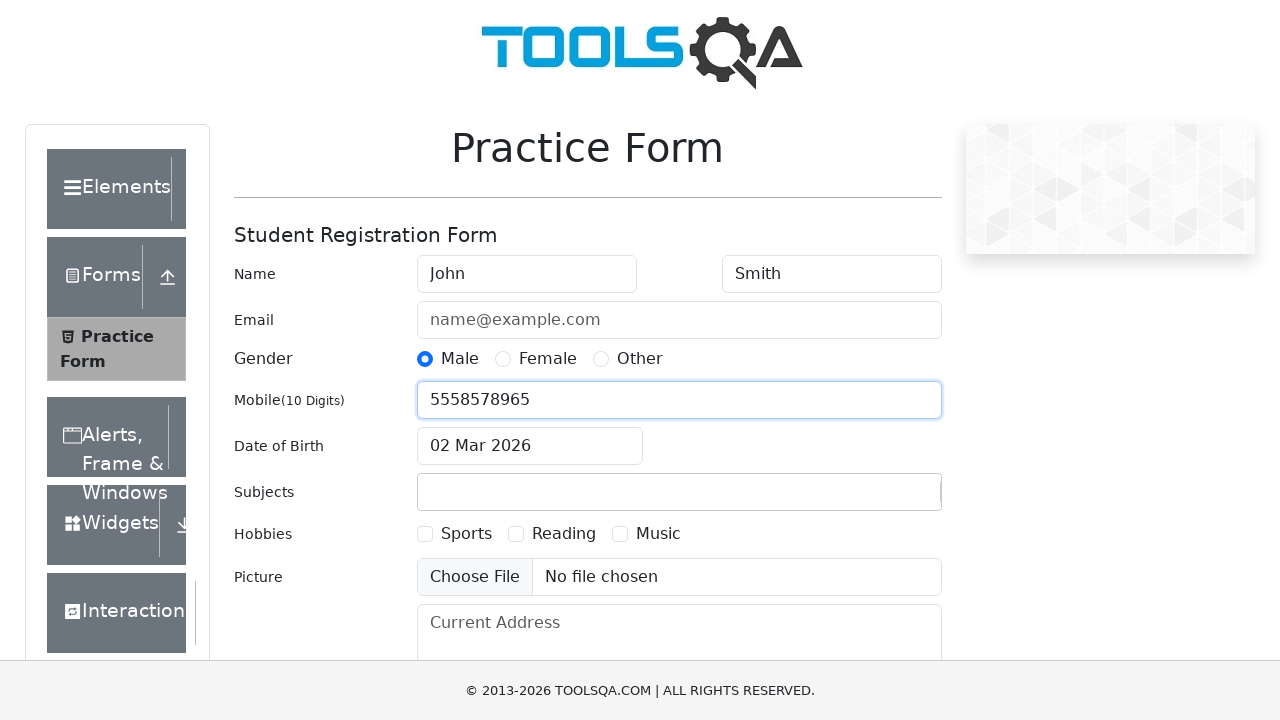

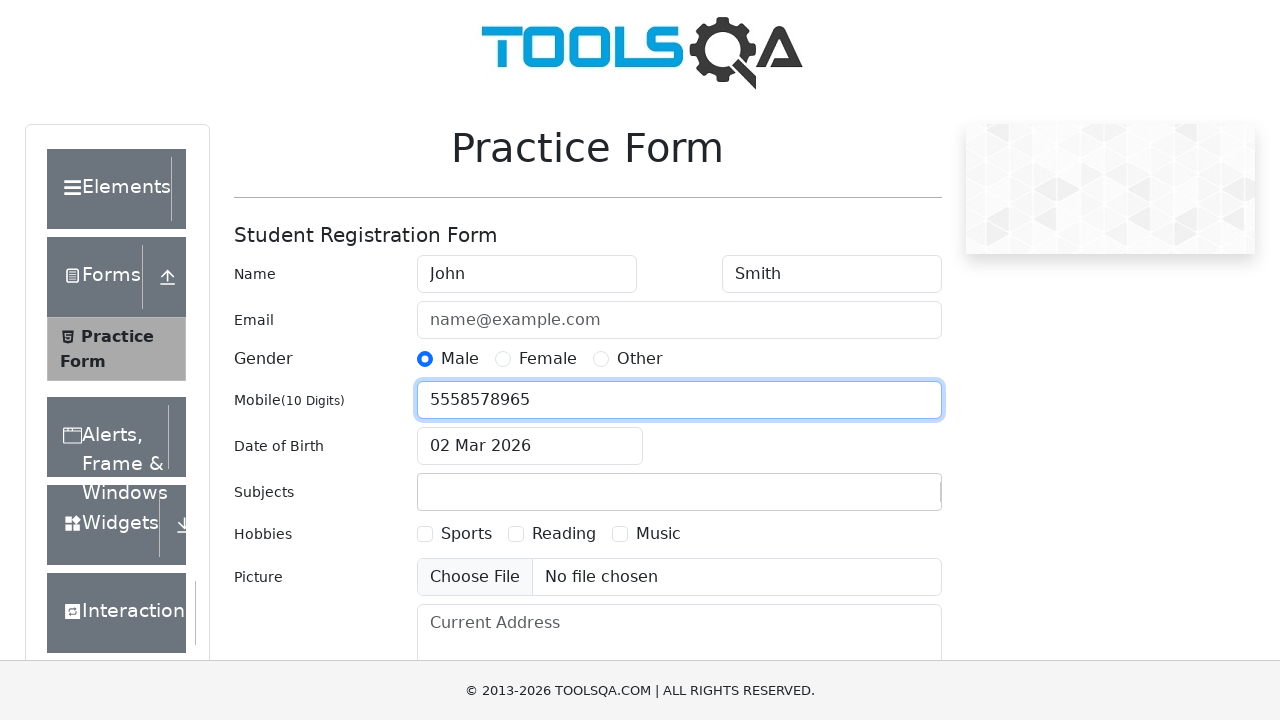